Retrieves an attribute value from an element, calculates a mathematical result, fills a form with the result, checks boxes, and submits the form

Starting URL: http://suninjuly.github.io/get_attribute.html

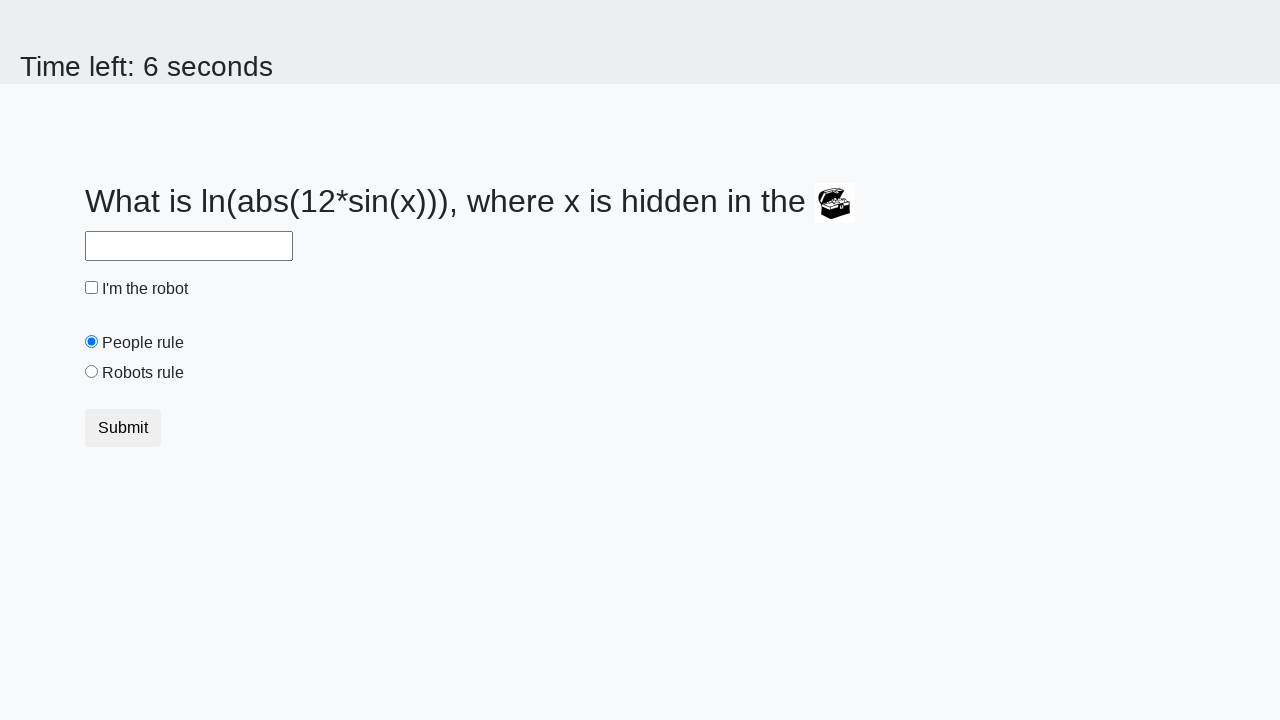

Located chest image element
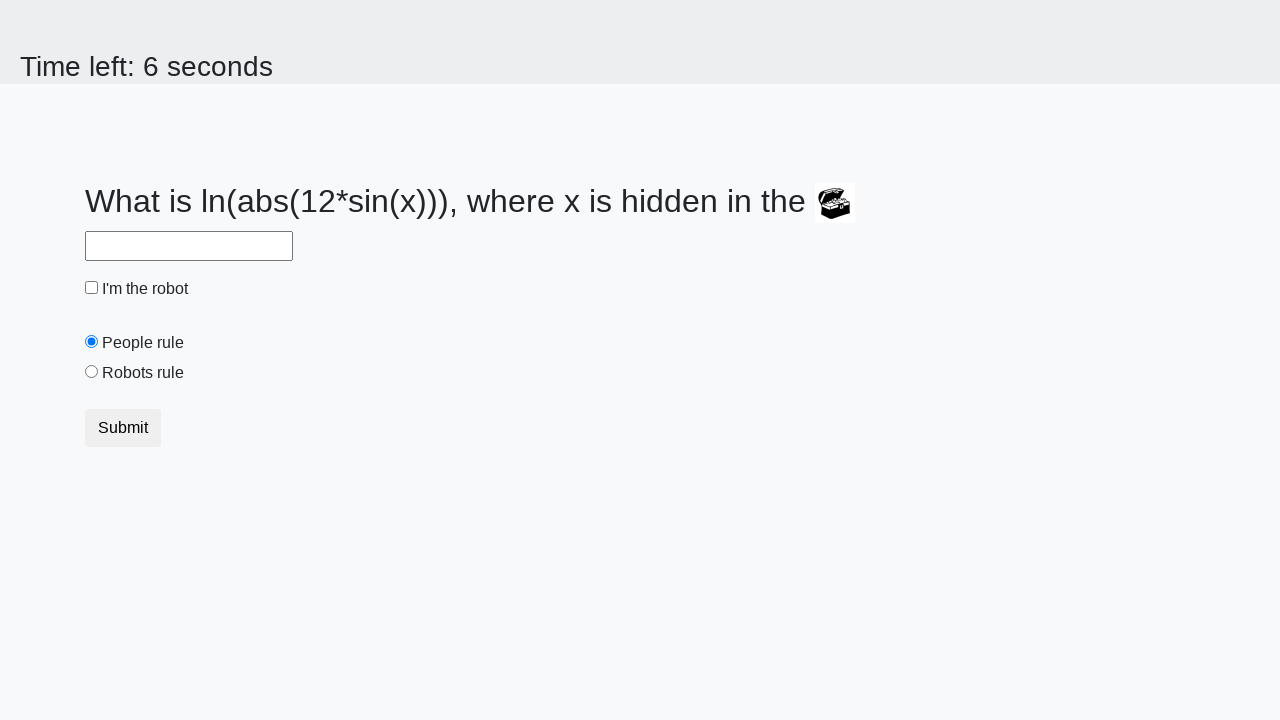

Retrieved valuex attribute from chest image
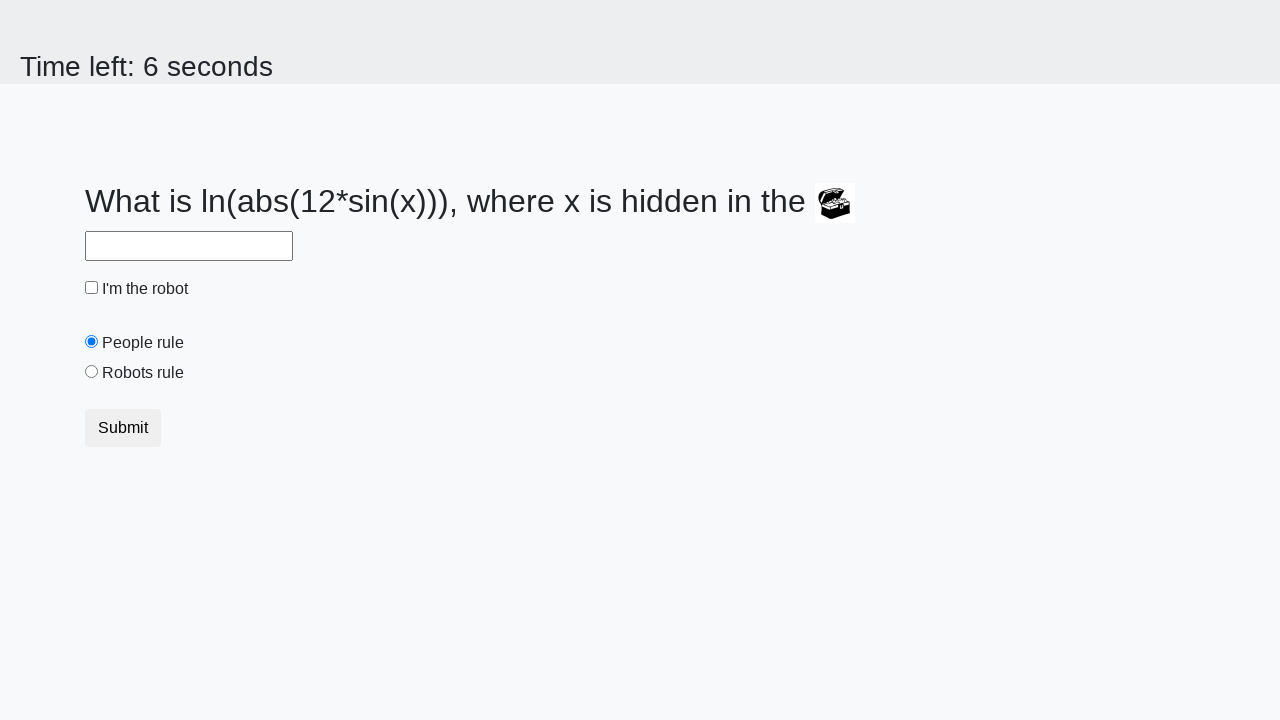

Calculated mathematical result: 2.481367034500615
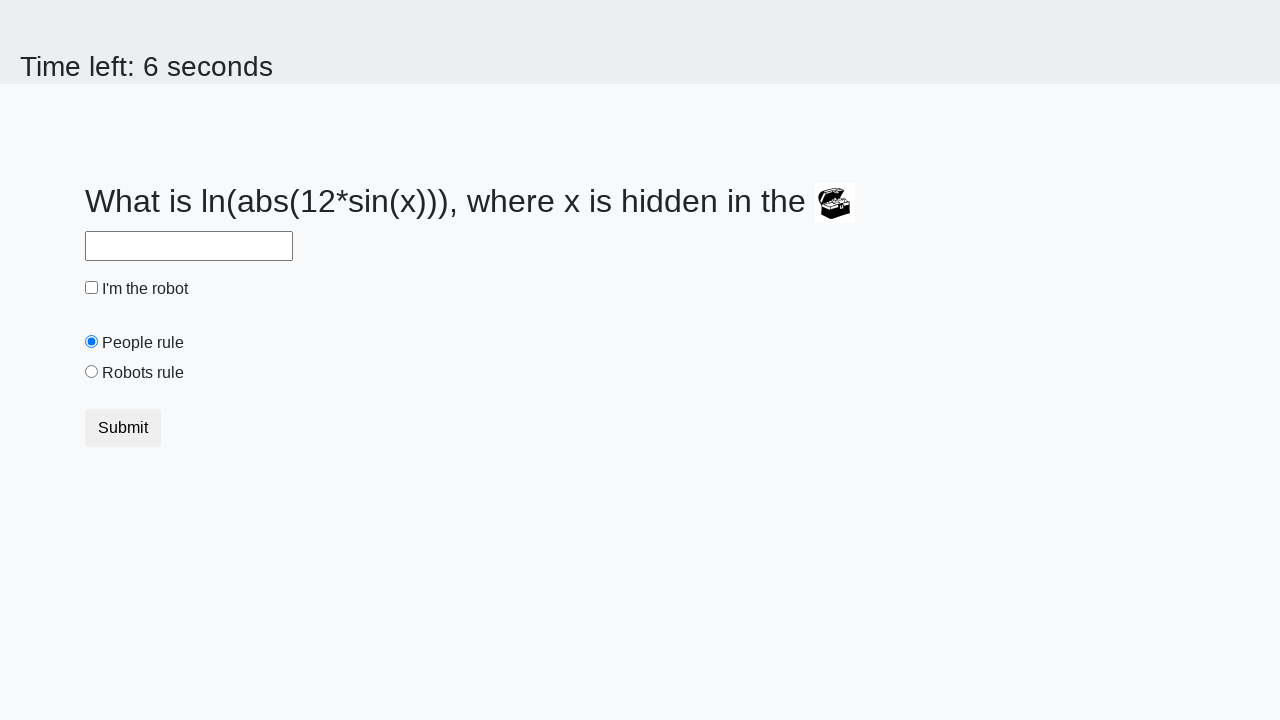

Filled answer field with calculated value on #answer
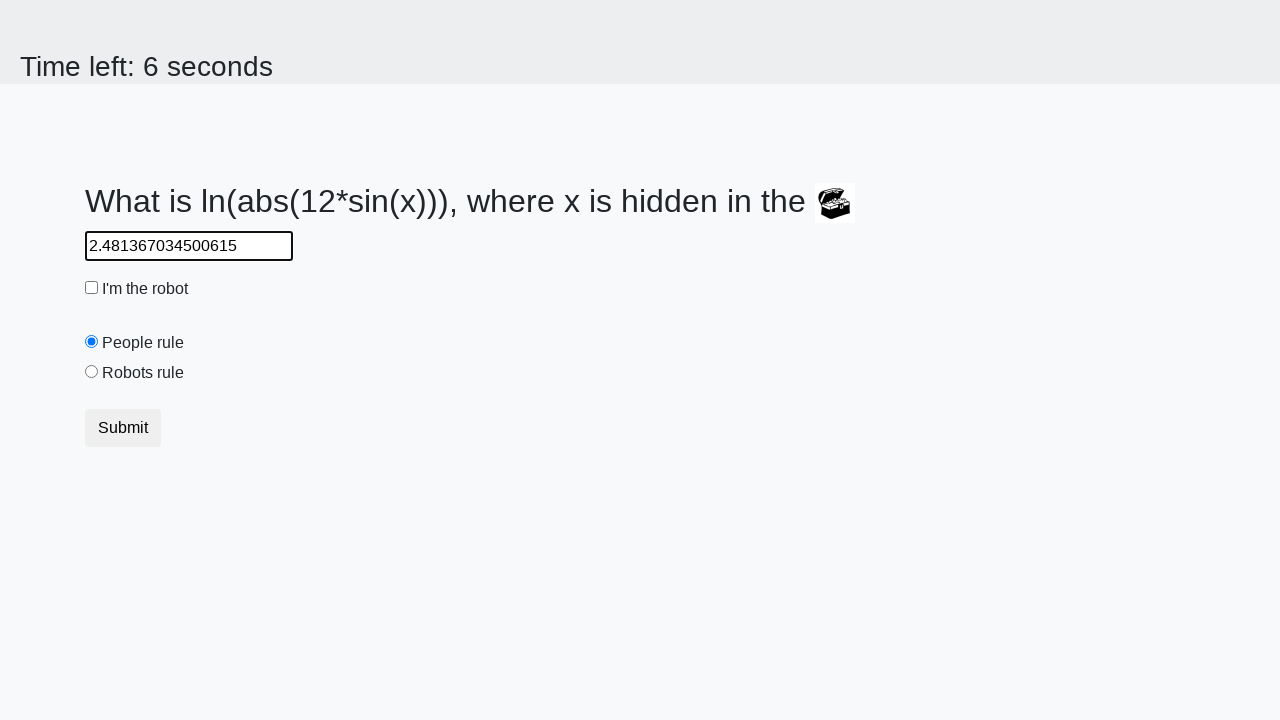

Checked the checkbox at (92, 288) on [type='checkbox']
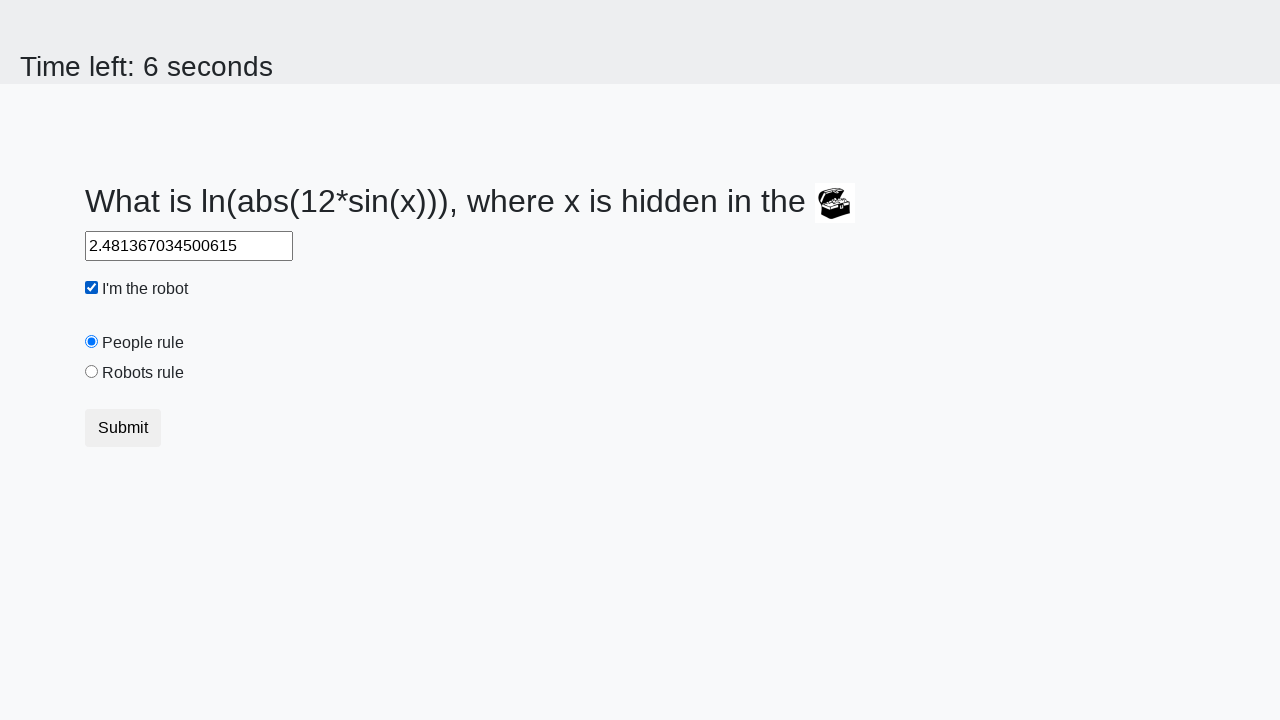

Clicked the 'I'm a robot' radio button at (92, 372) on #robotsRule
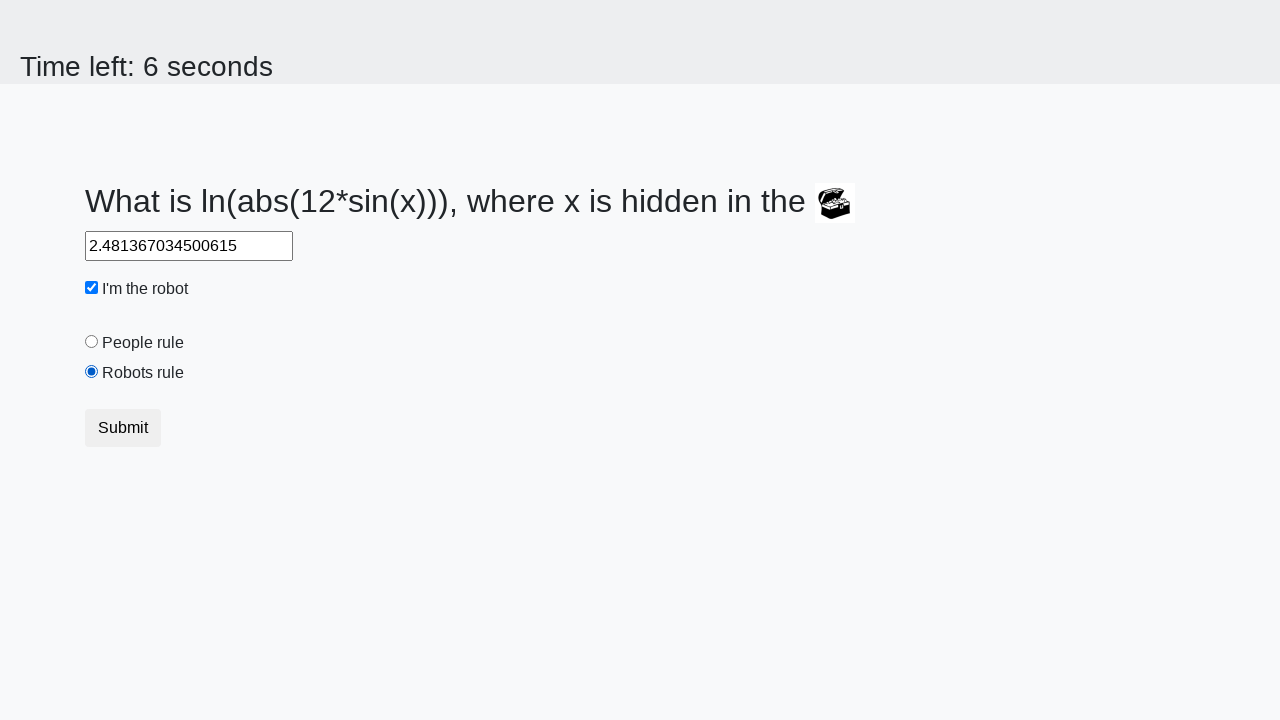

Submitted the form at (123, 428) on button[type='submit']
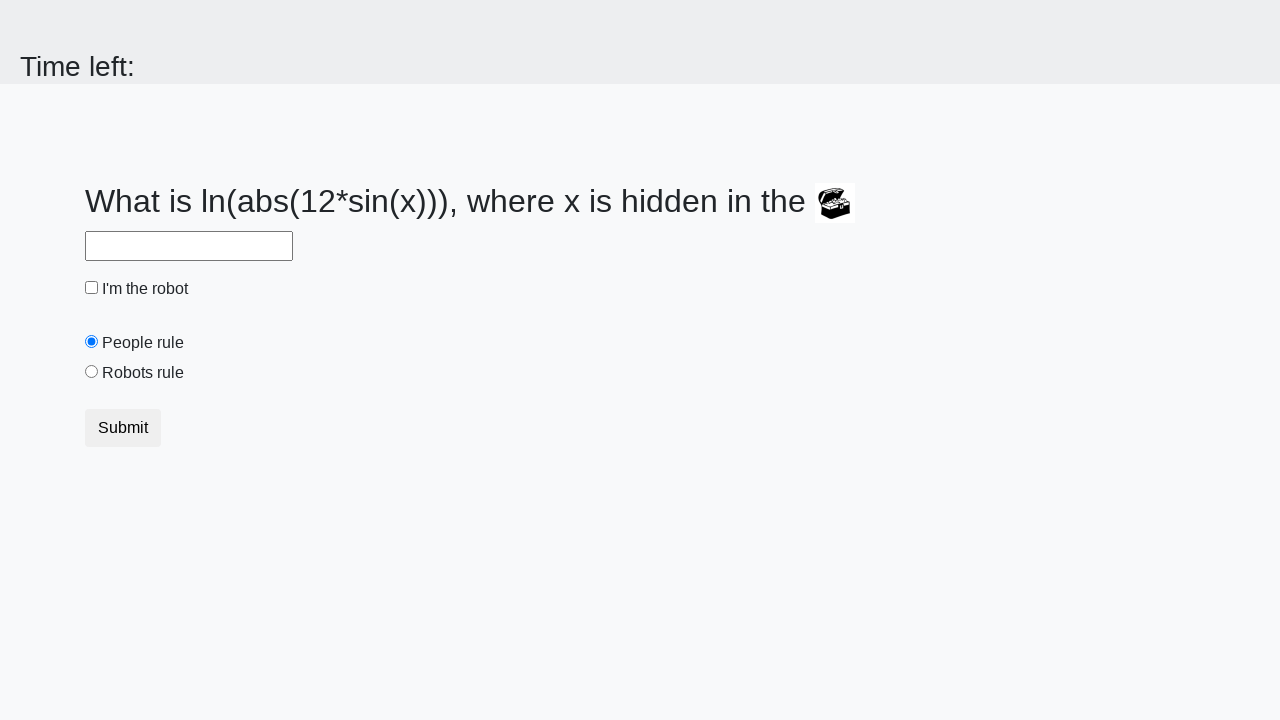

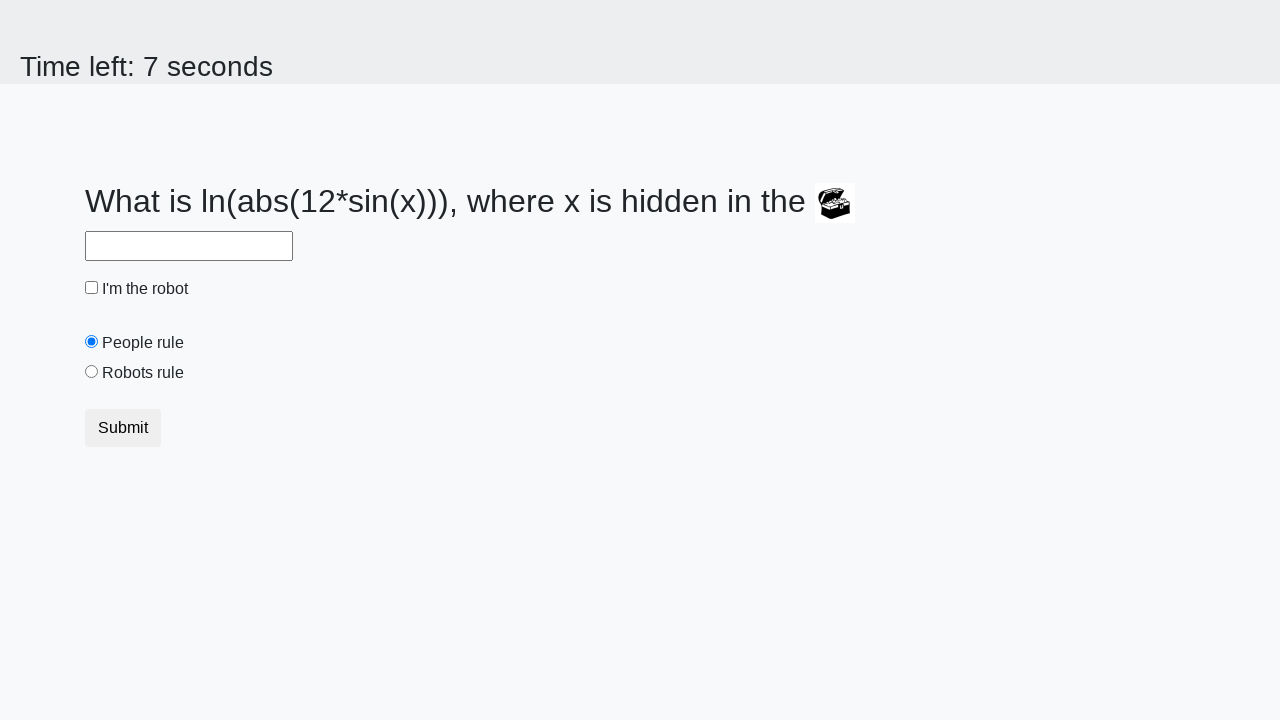